Tests Bootstrap modal interaction by opening a modal and clicking the Save Changes button

Starting URL: https://www.lambdatest.com/selenium-playground/bootstrap-modal-demo

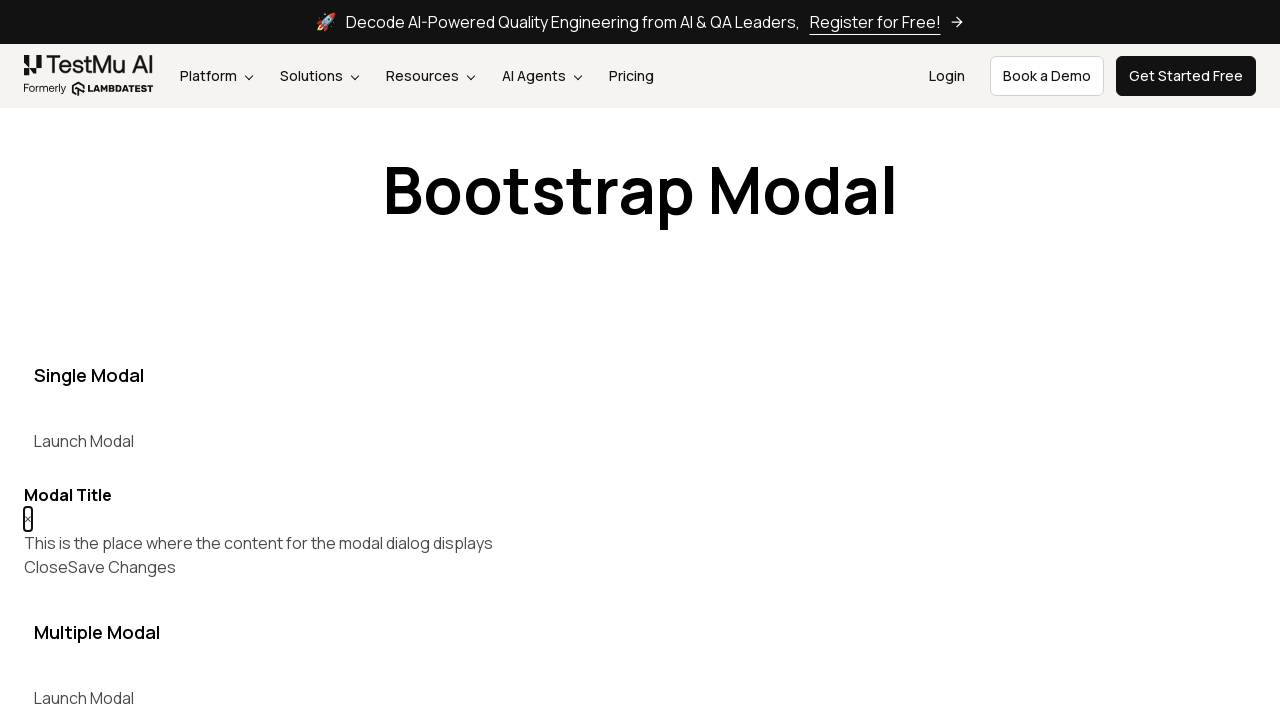

Clicked button to open Bootstrap modal at (84, 441) on button[data-target='#myModal']
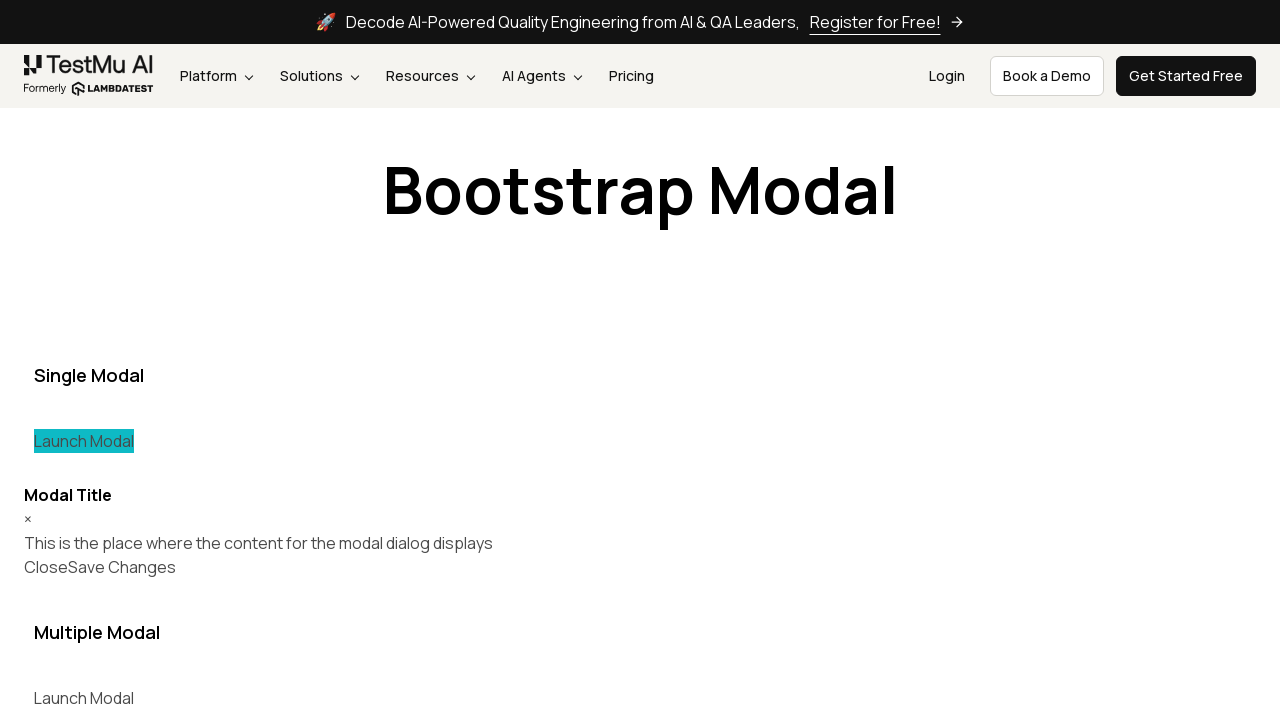

Clicked Save Changes button in modal at (122, 567) on (//button[text()='Save Changes'])[1]
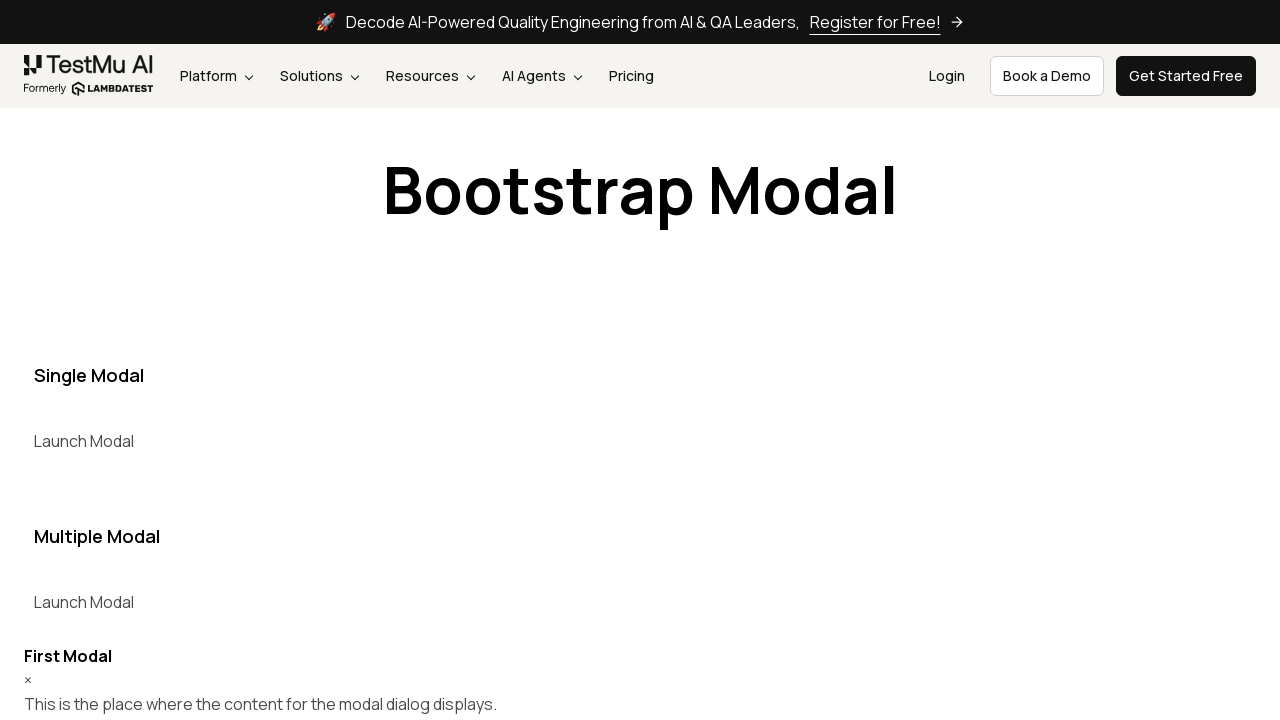

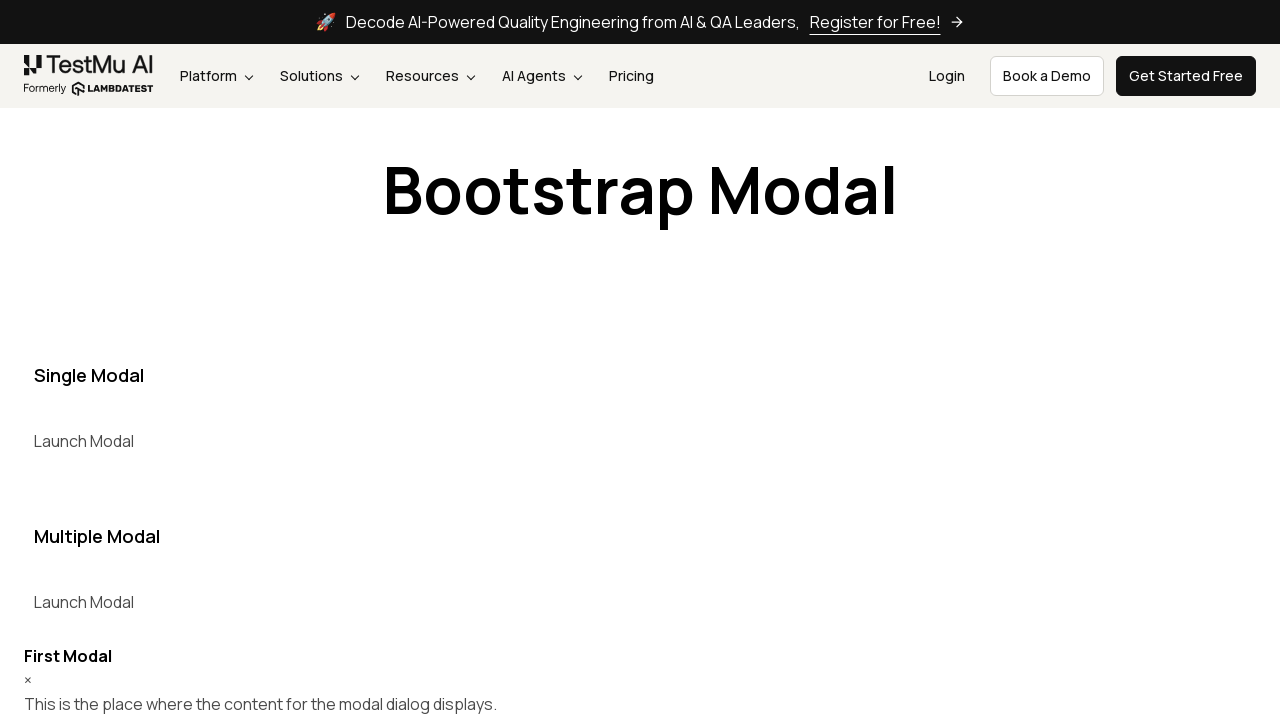